Tests a greeting form by entering a name "Вася" and verifying the greeting message displays correctly

Starting URL: https://lm.skillbox.cc/qa_tester/module01/

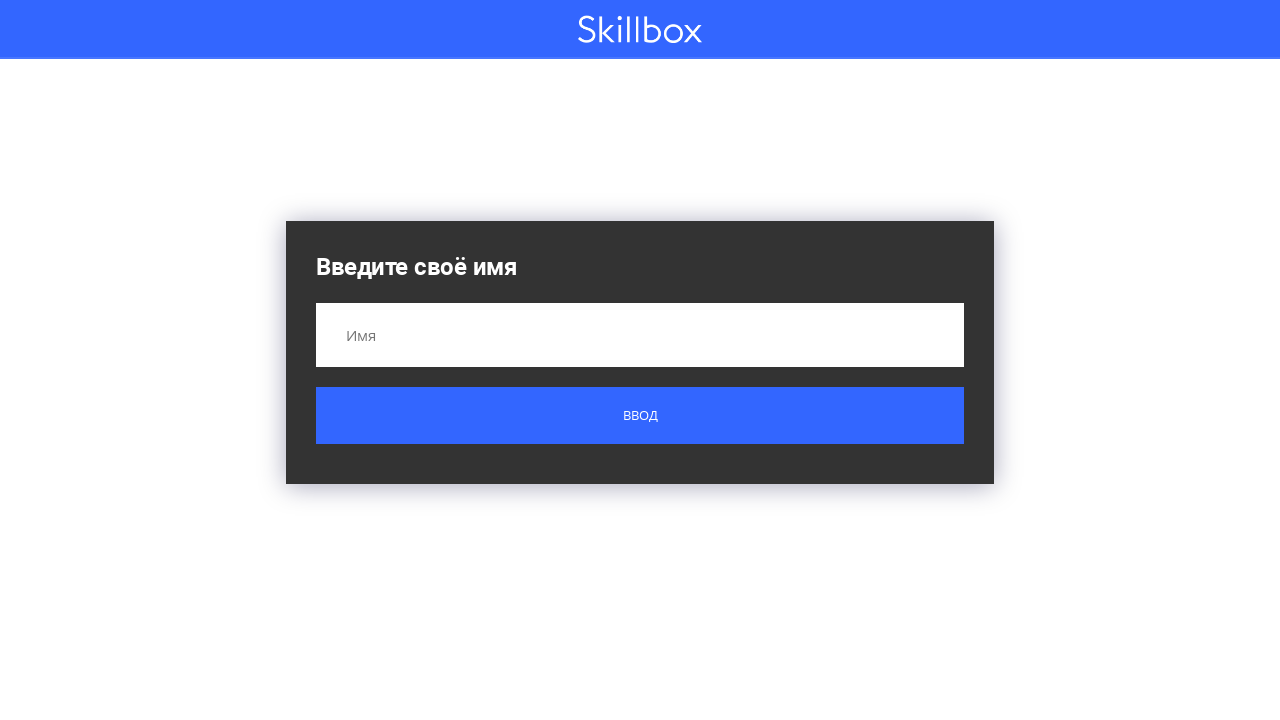

Filled name input field with 'Вася' on .custom-form__field
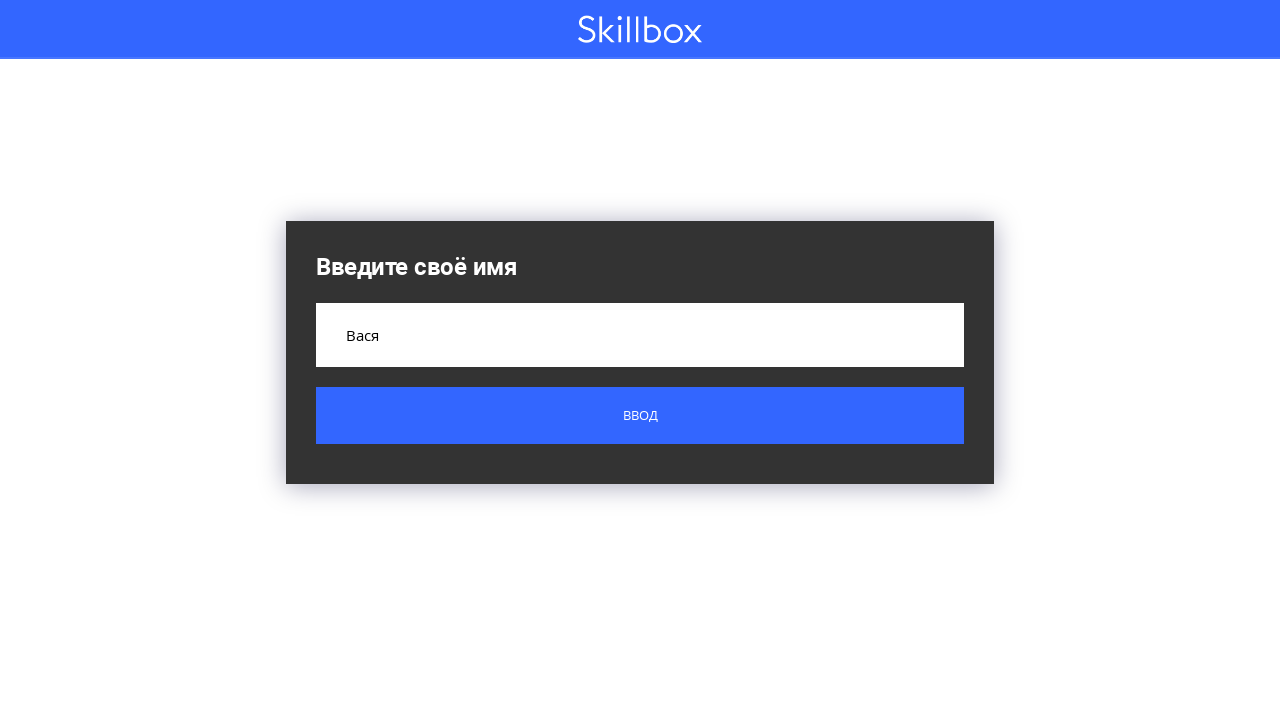

Clicked submit button at (640, 416) on .button
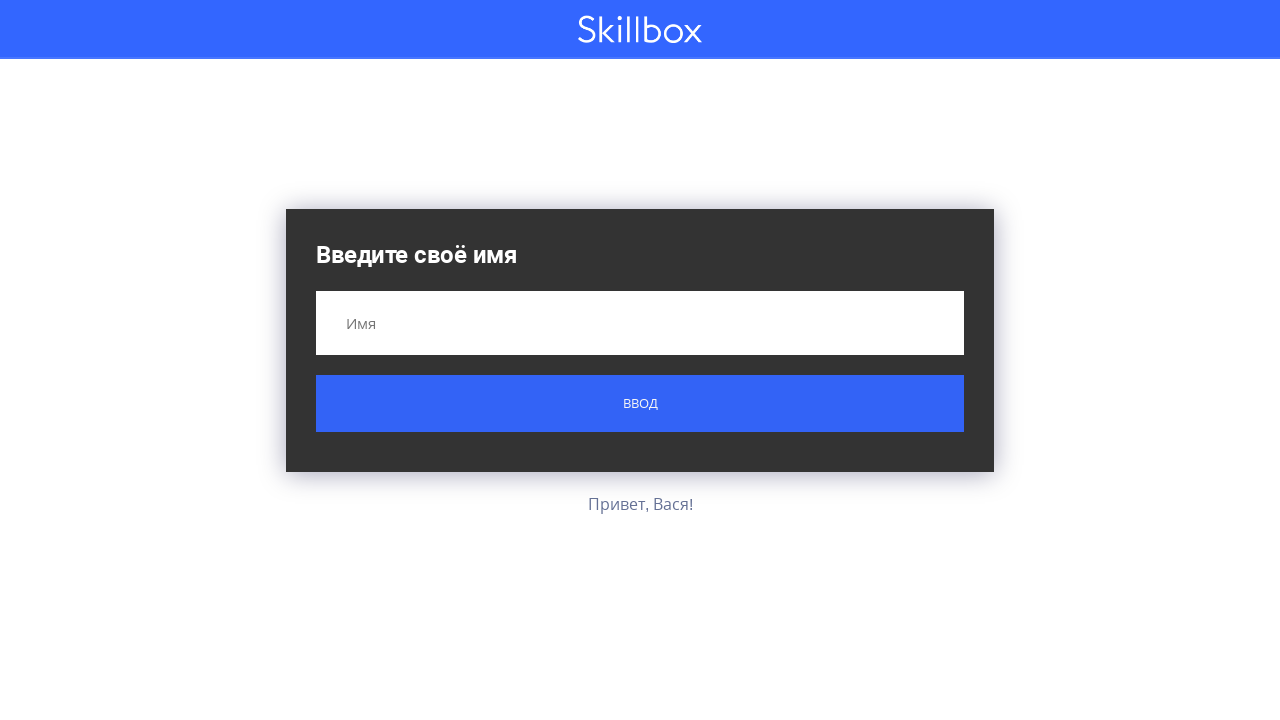

Greeting message appeared
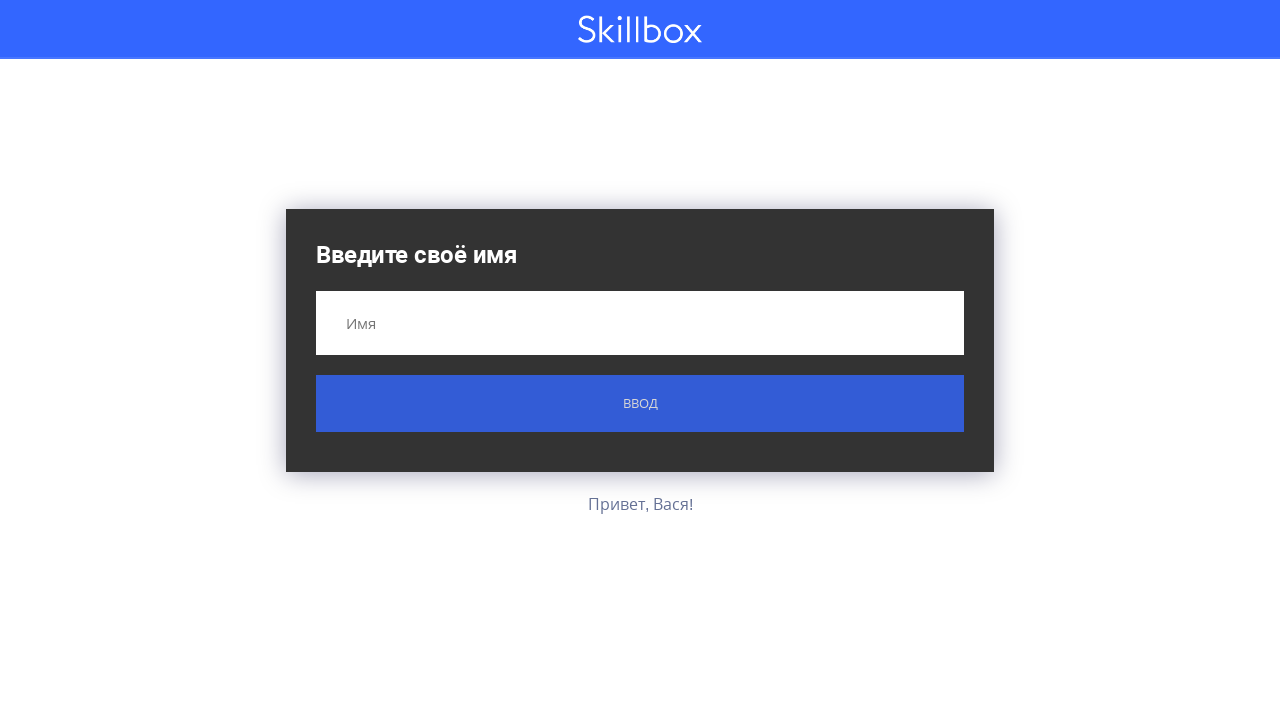

Retrieved greeting message text
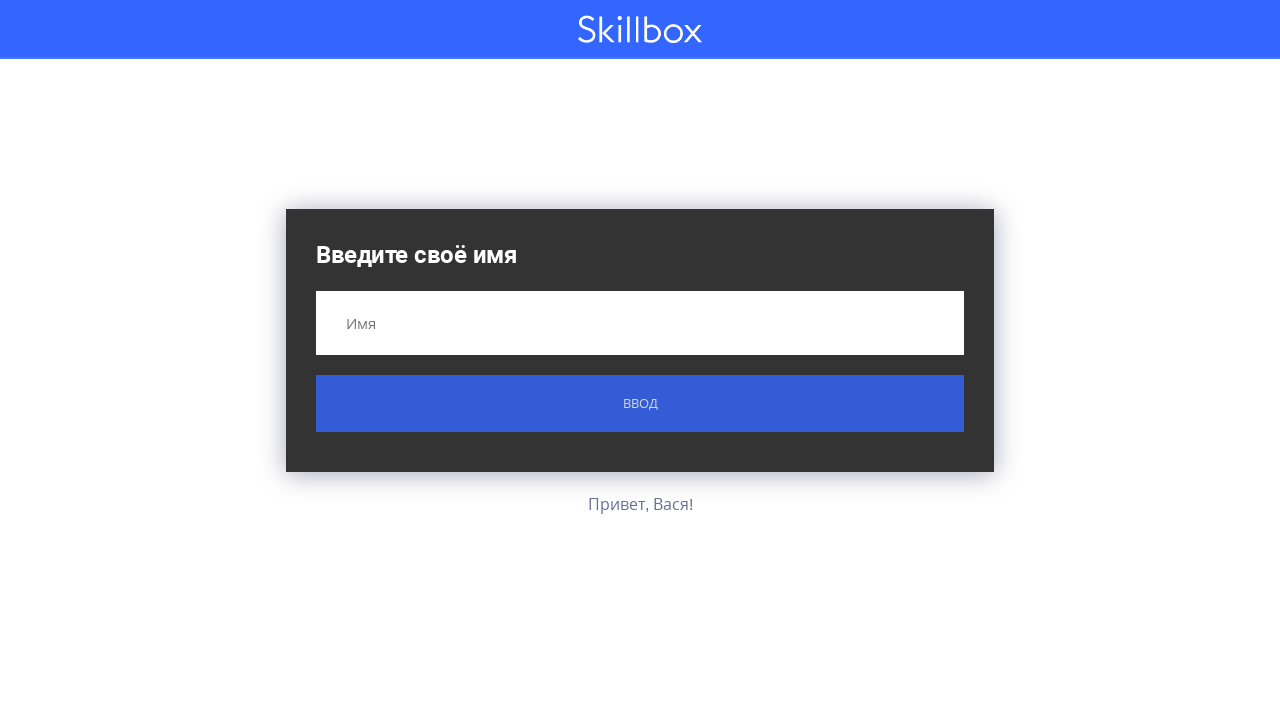

Verified greeting message is correct: 'Привет, Вася!'
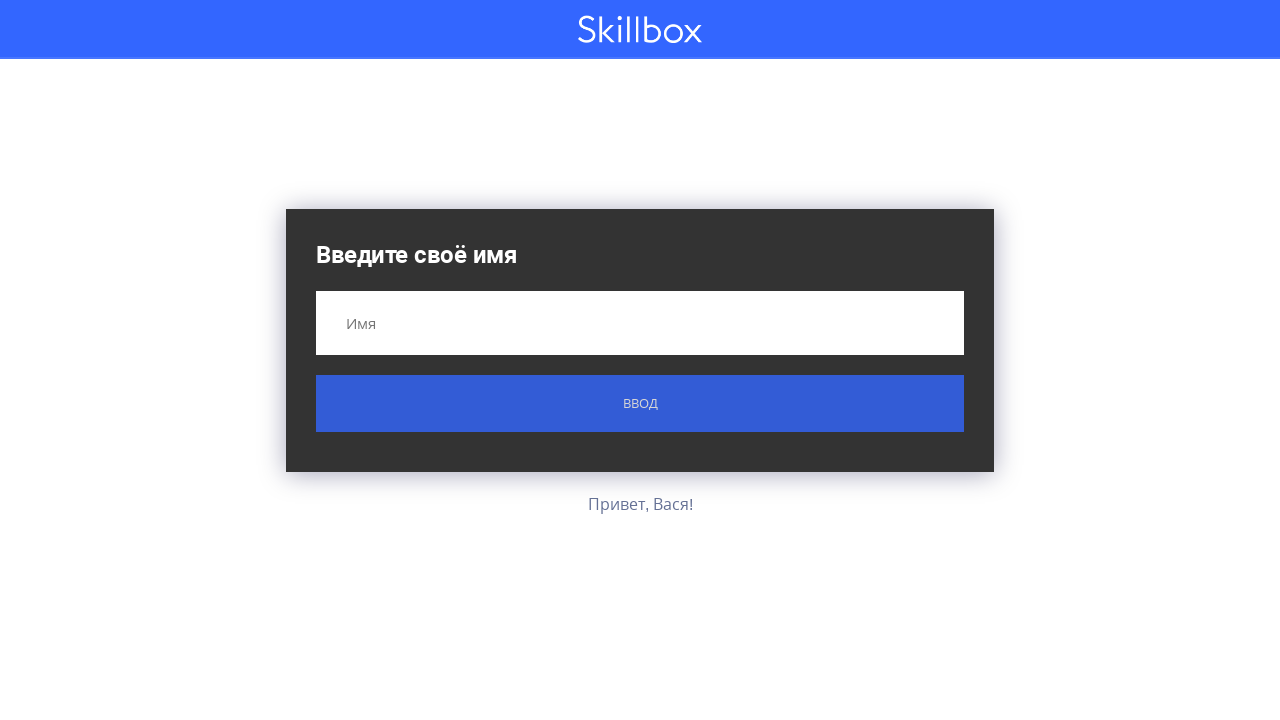

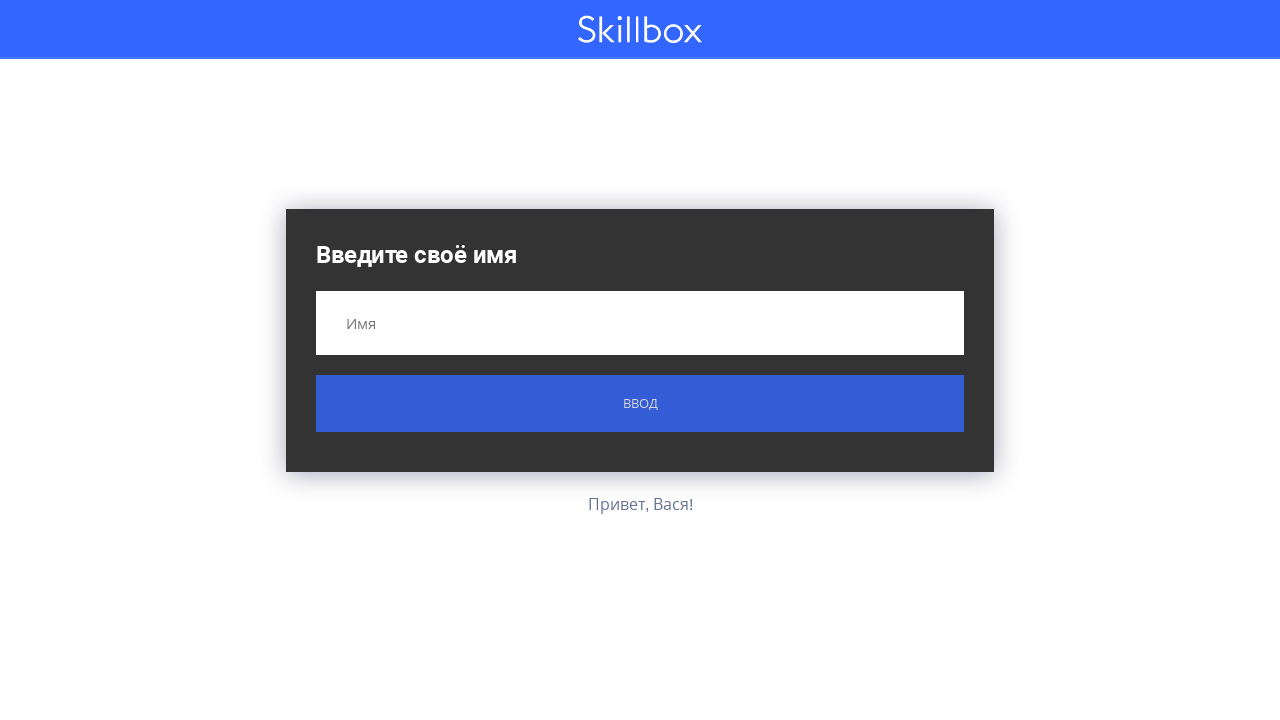